Tests selecting a future date (December 6, 2026) from a jQuery UI datepicker by clicking the input field, navigating forward through months using the next button, and selecting the target date.

Starting URL: https://testautomationpractice.blogspot.com/

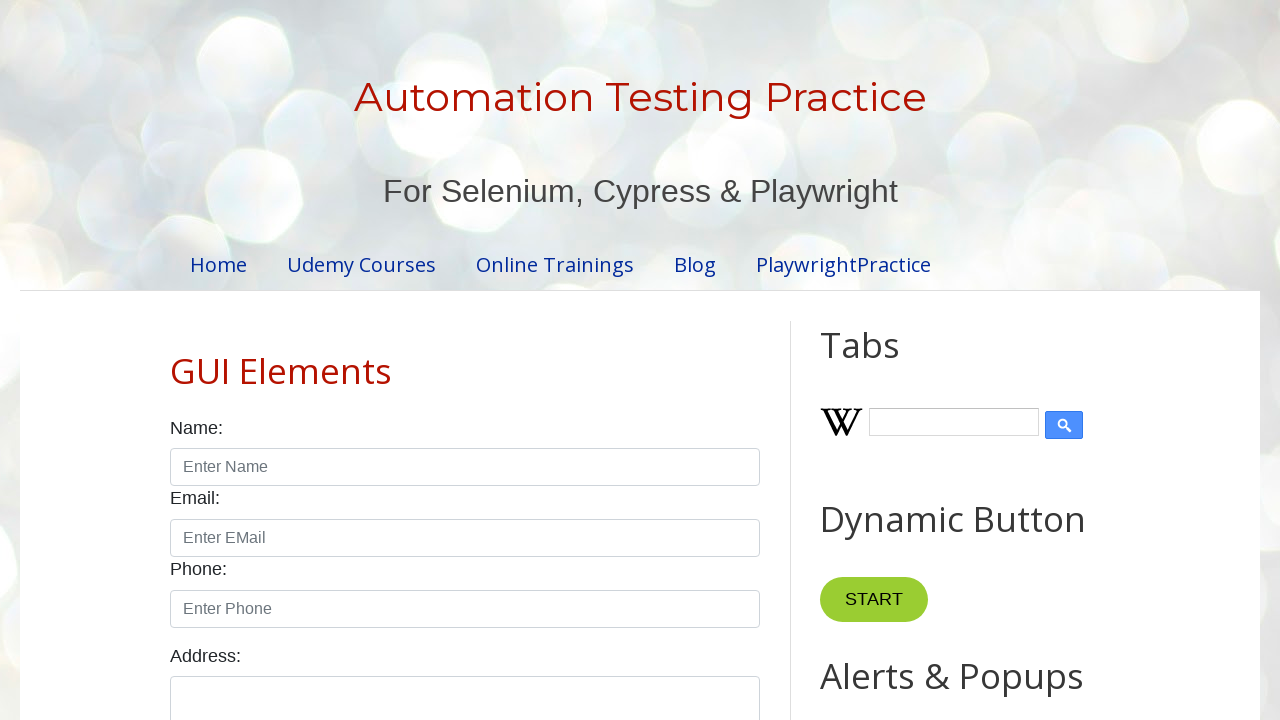

Clicked on datepicker input field to open calendar at (515, 360) on #datepicker
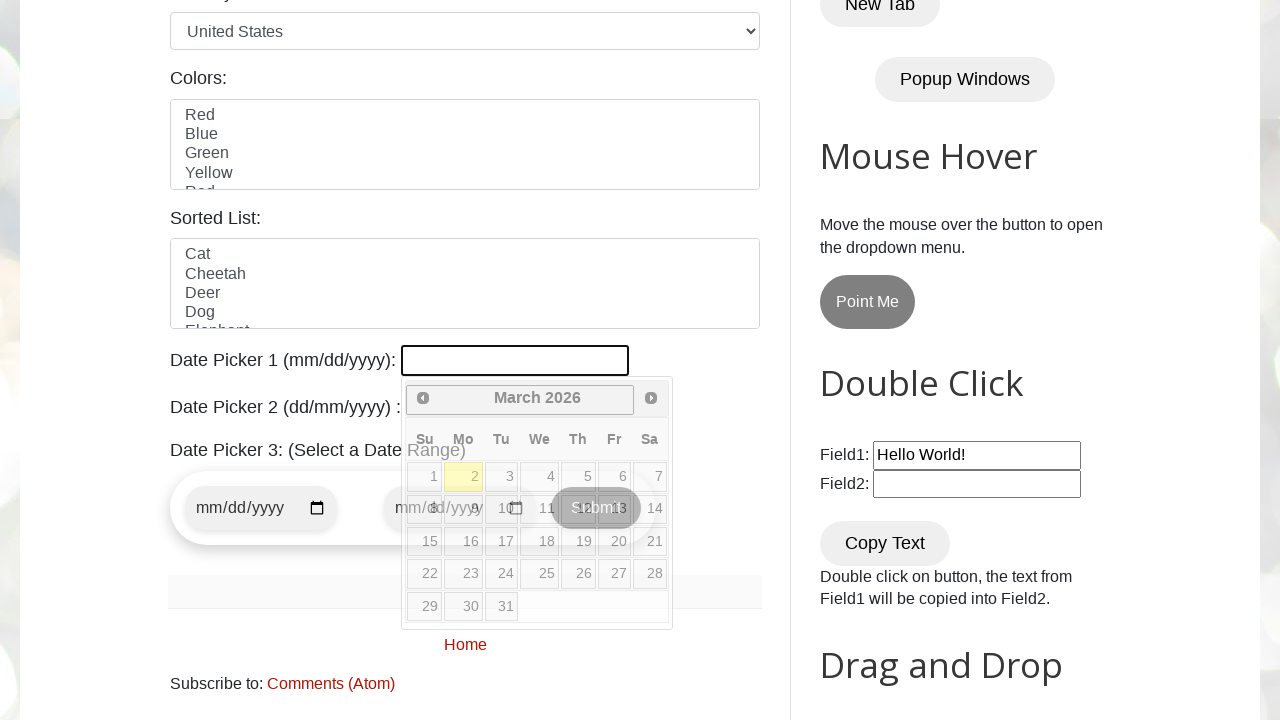

Datepicker calendar appeared with month selector visible
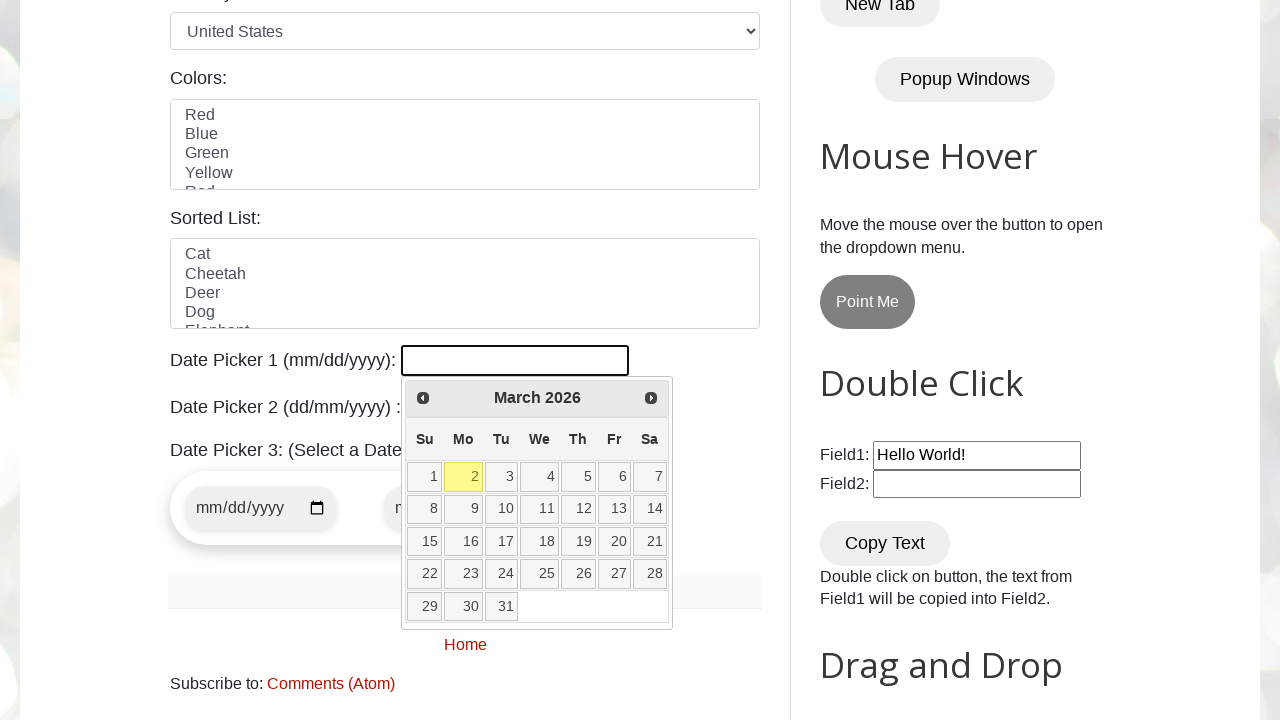

Clicked next button to navigate forward (currently viewing March 2026) at (651, 398) on a[data-handler='next']
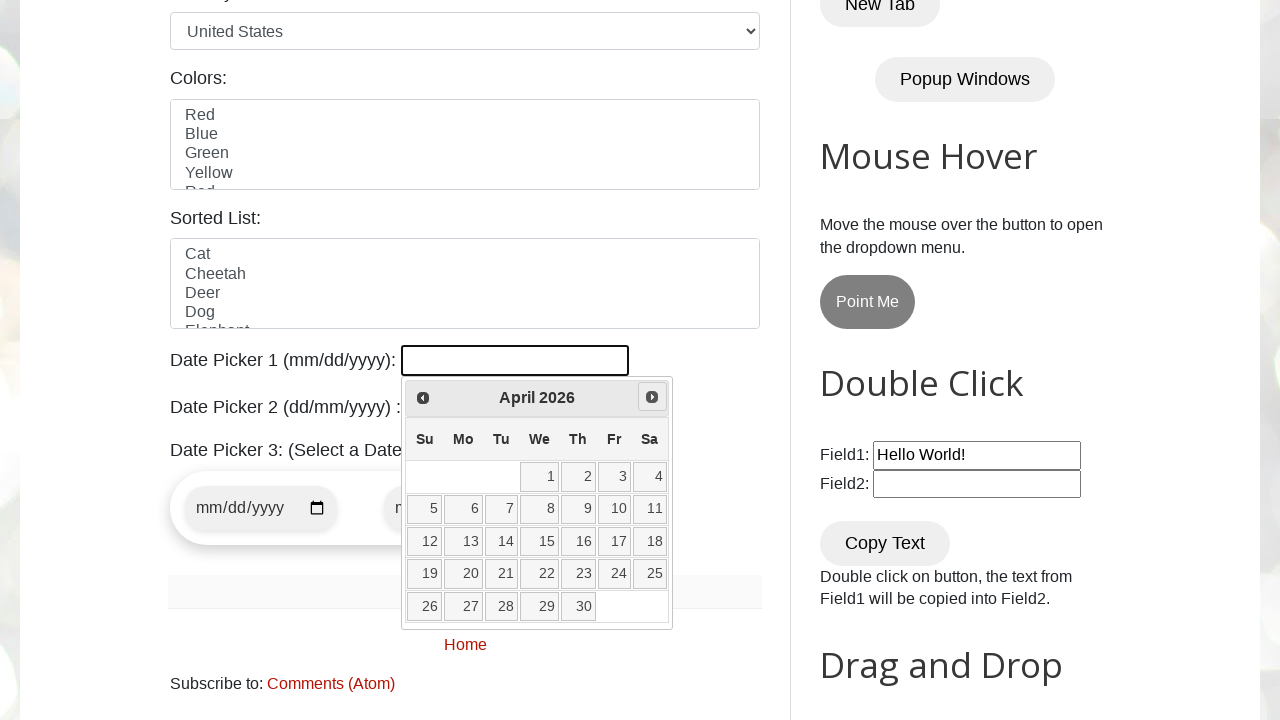

Waited 200ms for calendar to update
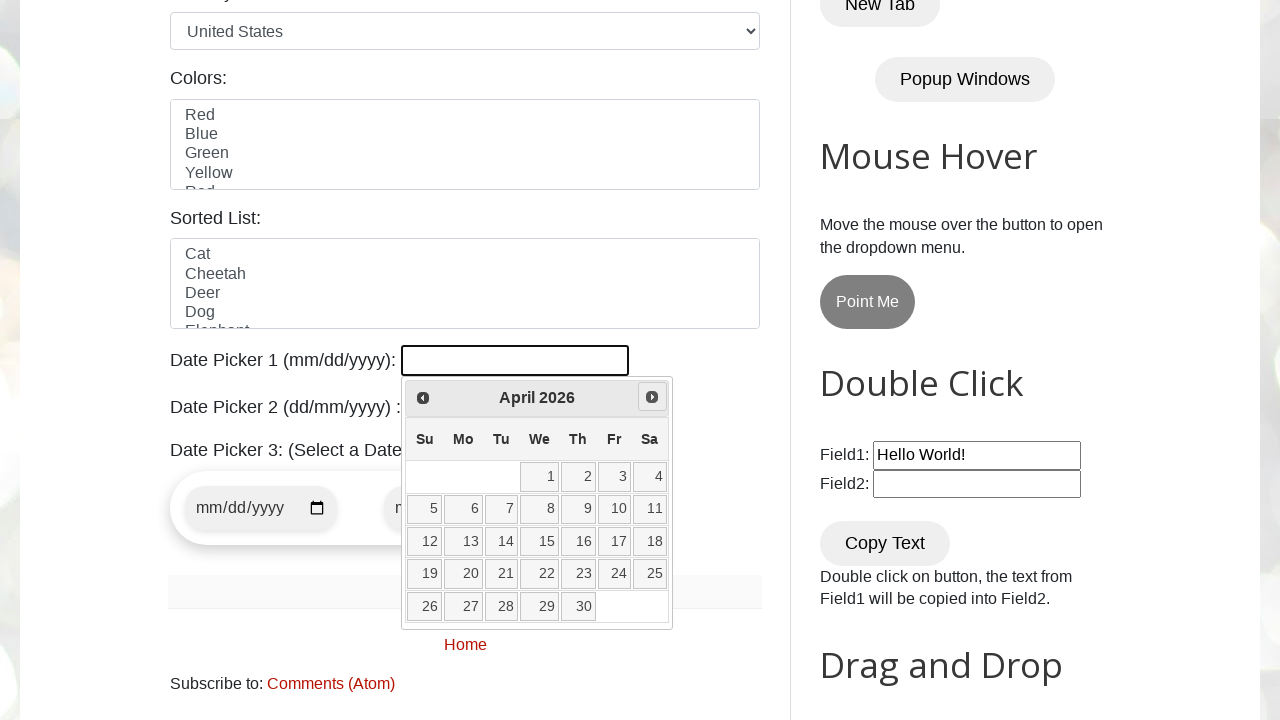

Clicked next button to navigate forward (currently viewing April 2026) at (652, 397) on a[data-handler='next']
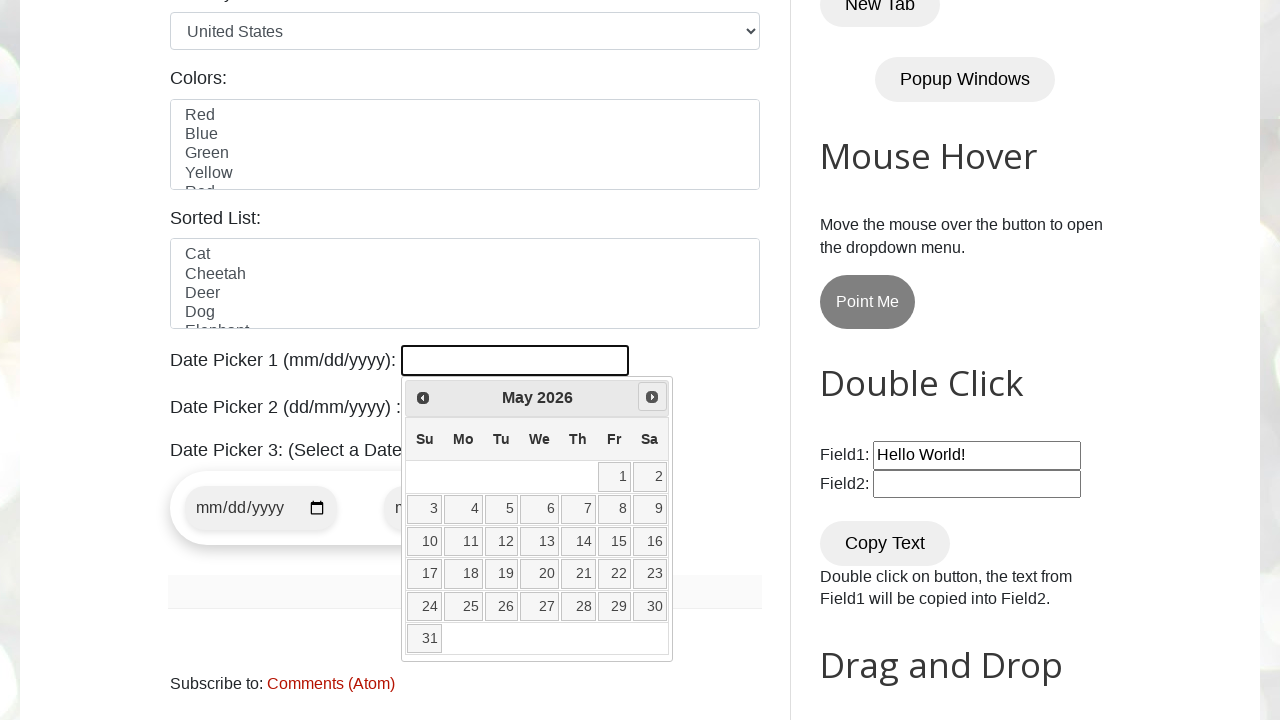

Waited 200ms for calendar to update
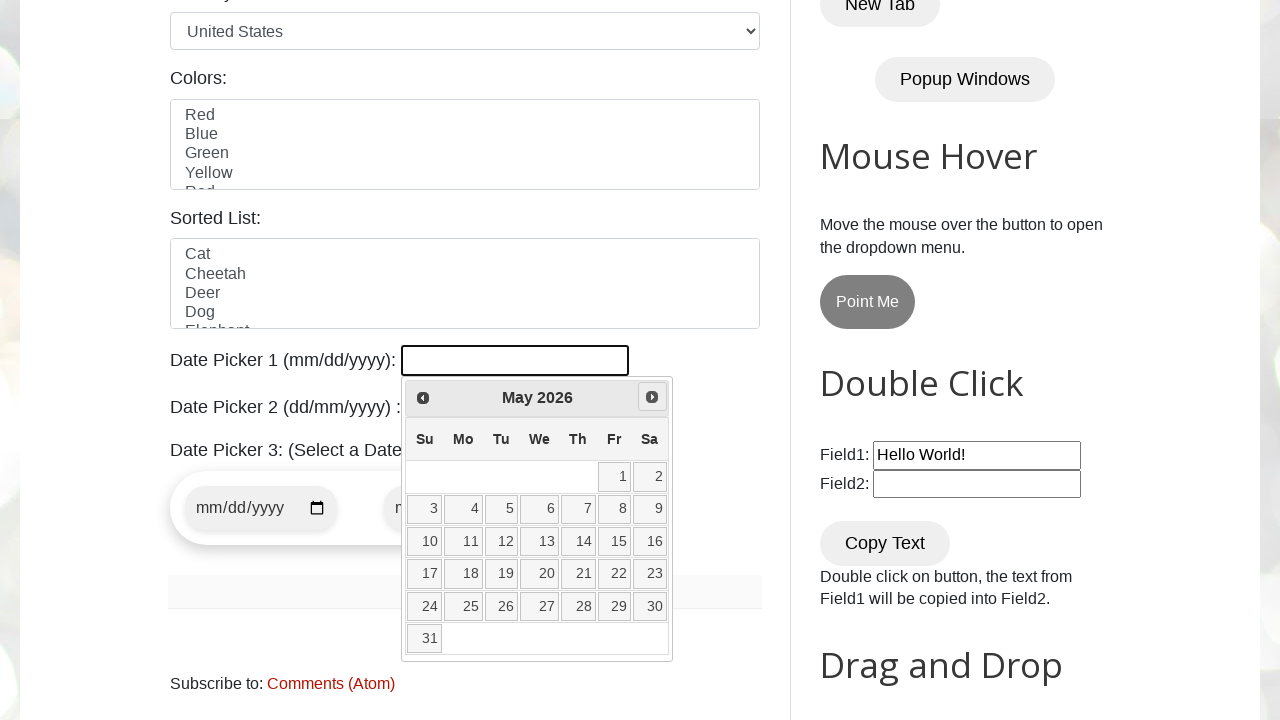

Clicked next button to navigate forward (currently viewing May 2026) at (652, 397) on a[data-handler='next']
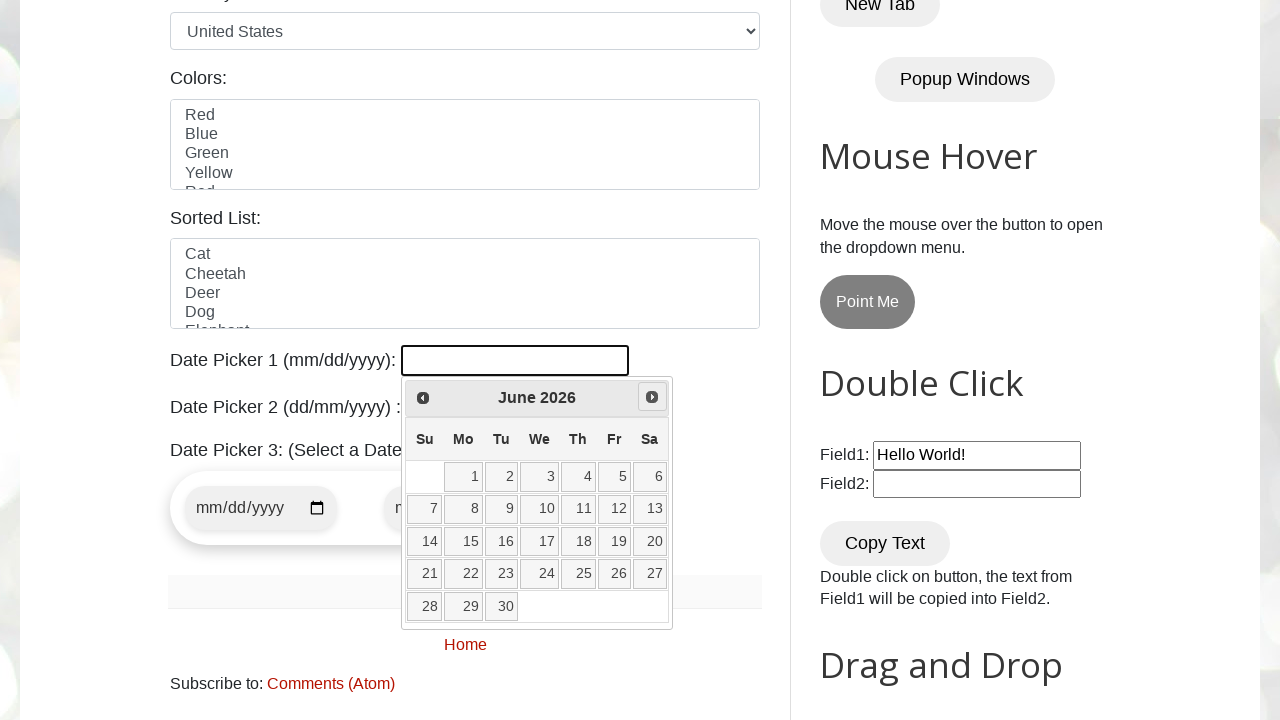

Waited 200ms for calendar to update
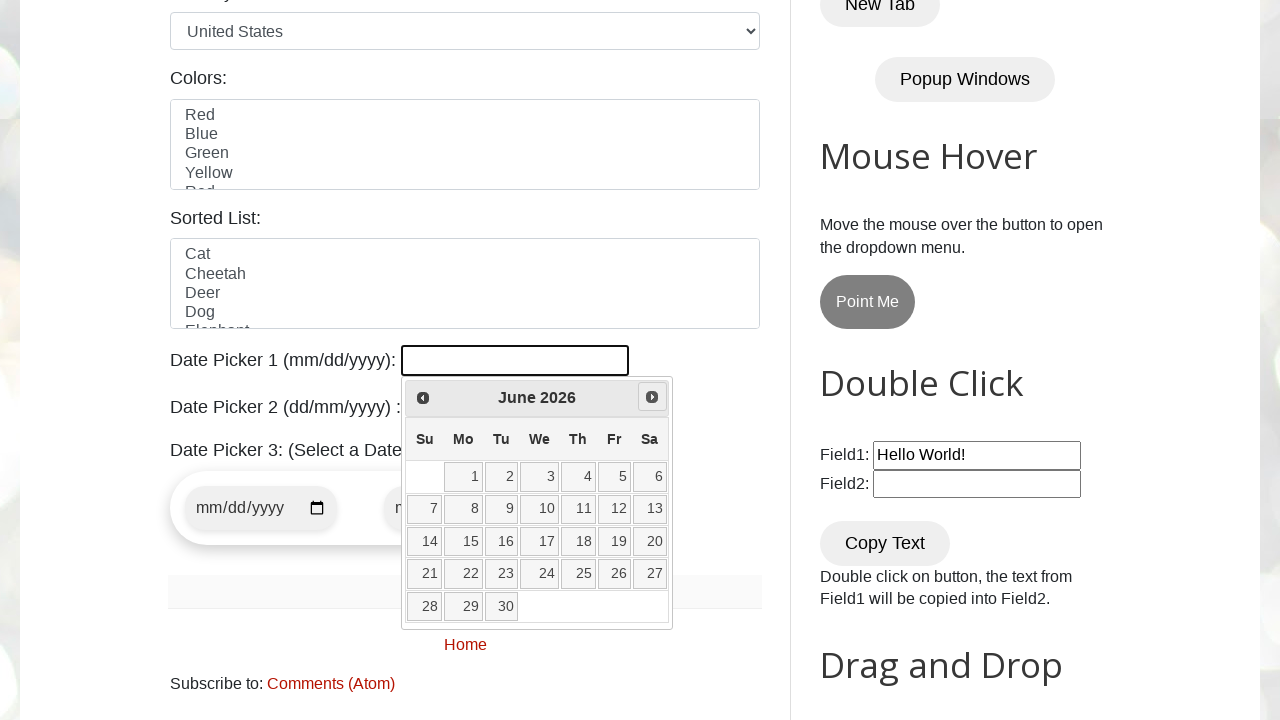

Clicked next button to navigate forward (currently viewing June 2026) at (652, 397) on a[data-handler='next']
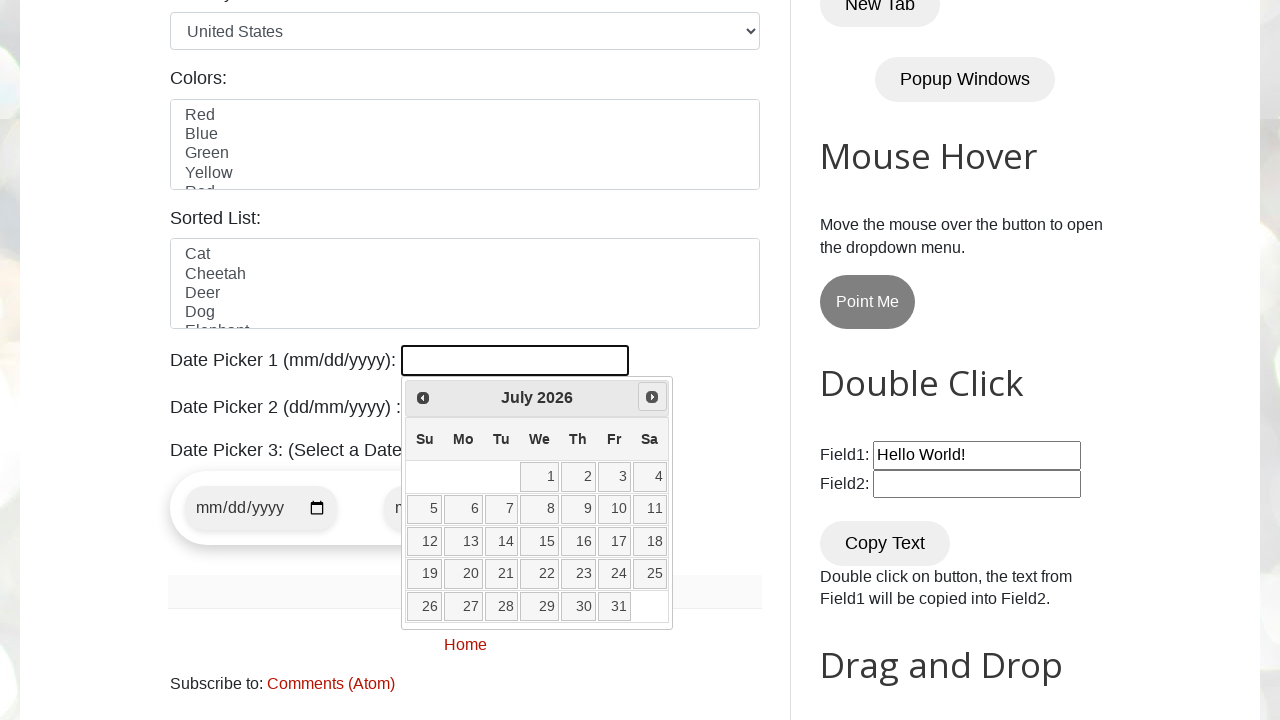

Waited 200ms for calendar to update
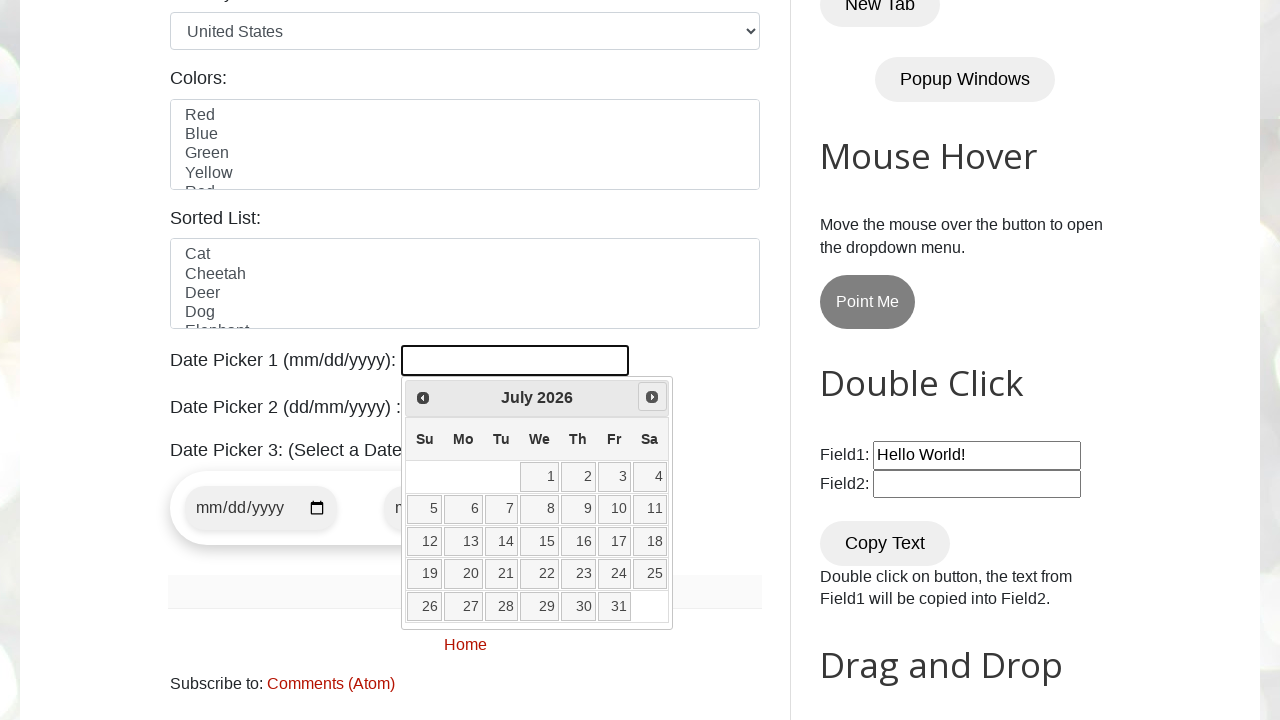

Clicked next button to navigate forward (currently viewing July 2026) at (652, 397) on a[data-handler='next']
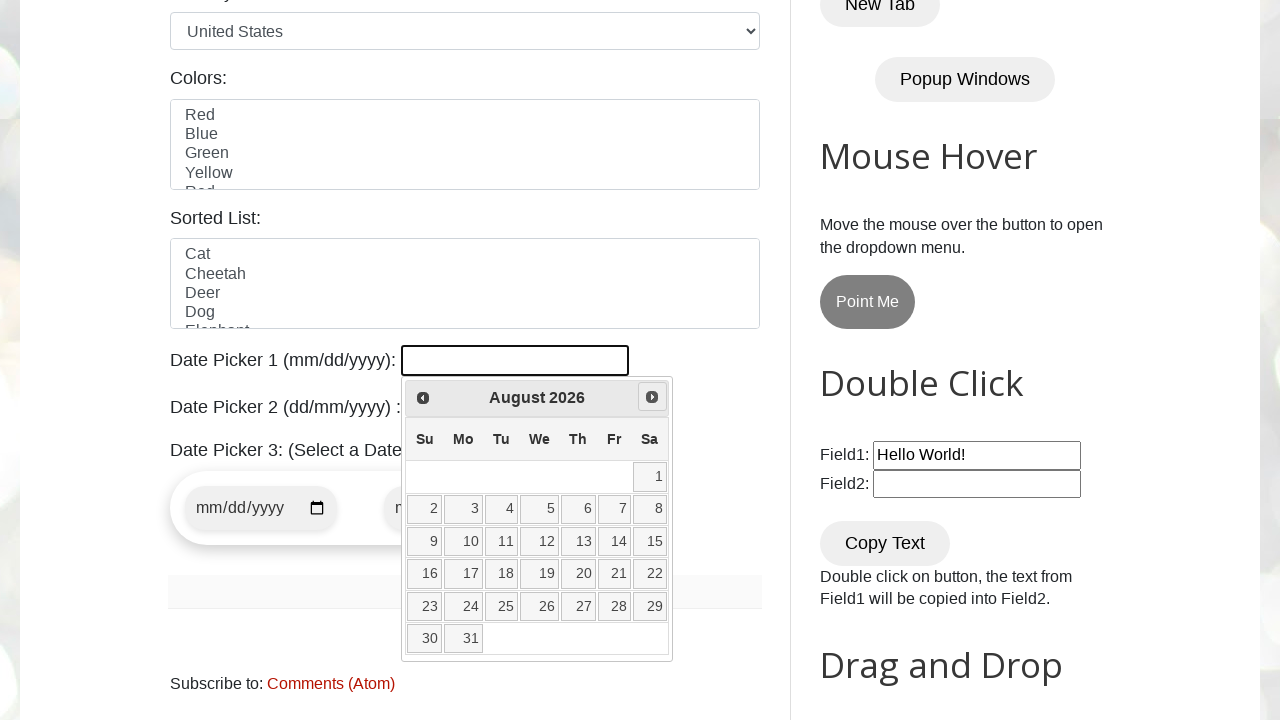

Waited 200ms for calendar to update
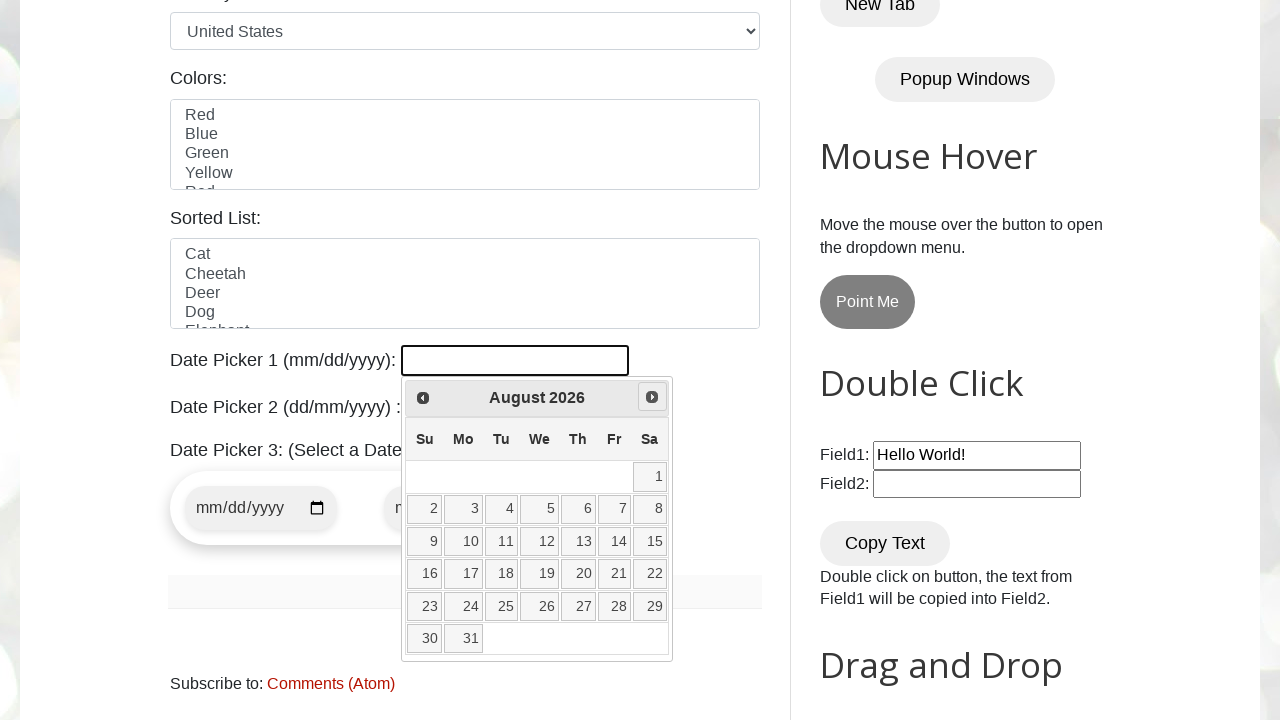

Clicked next button to navigate forward (currently viewing August 2026) at (652, 397) on a[data-handler='next']
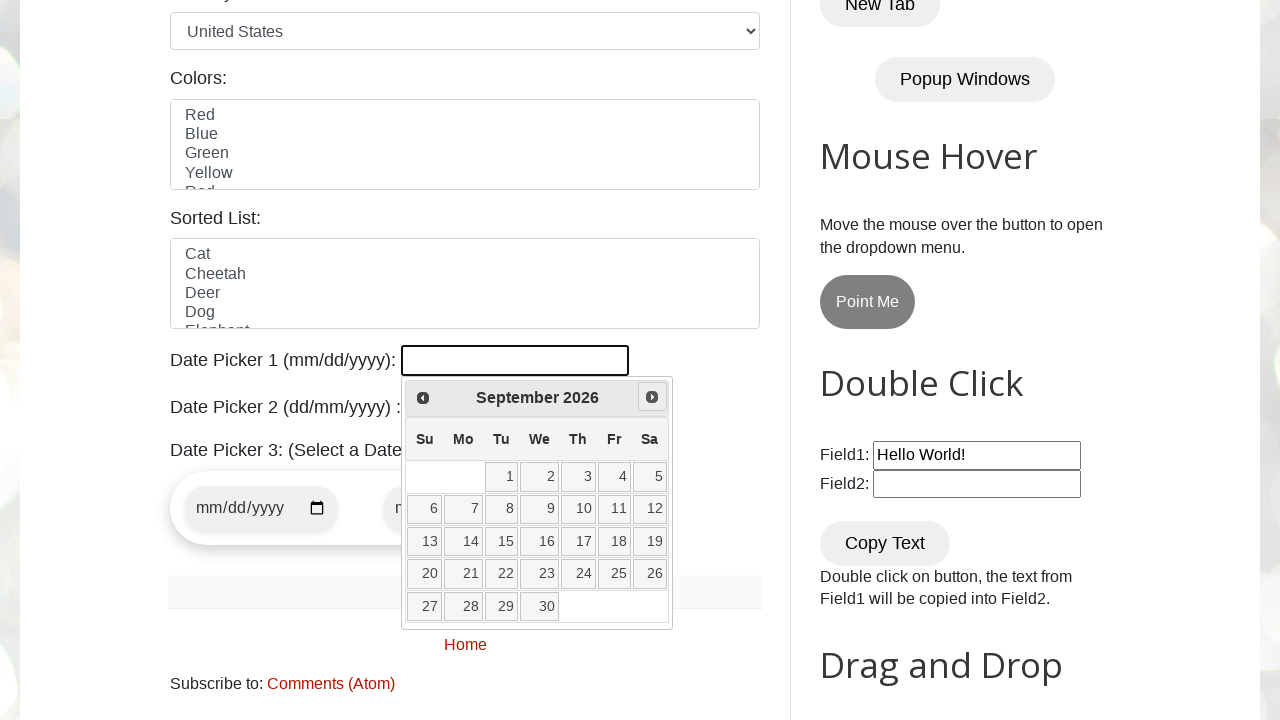

Waited 200ms for calendar to update
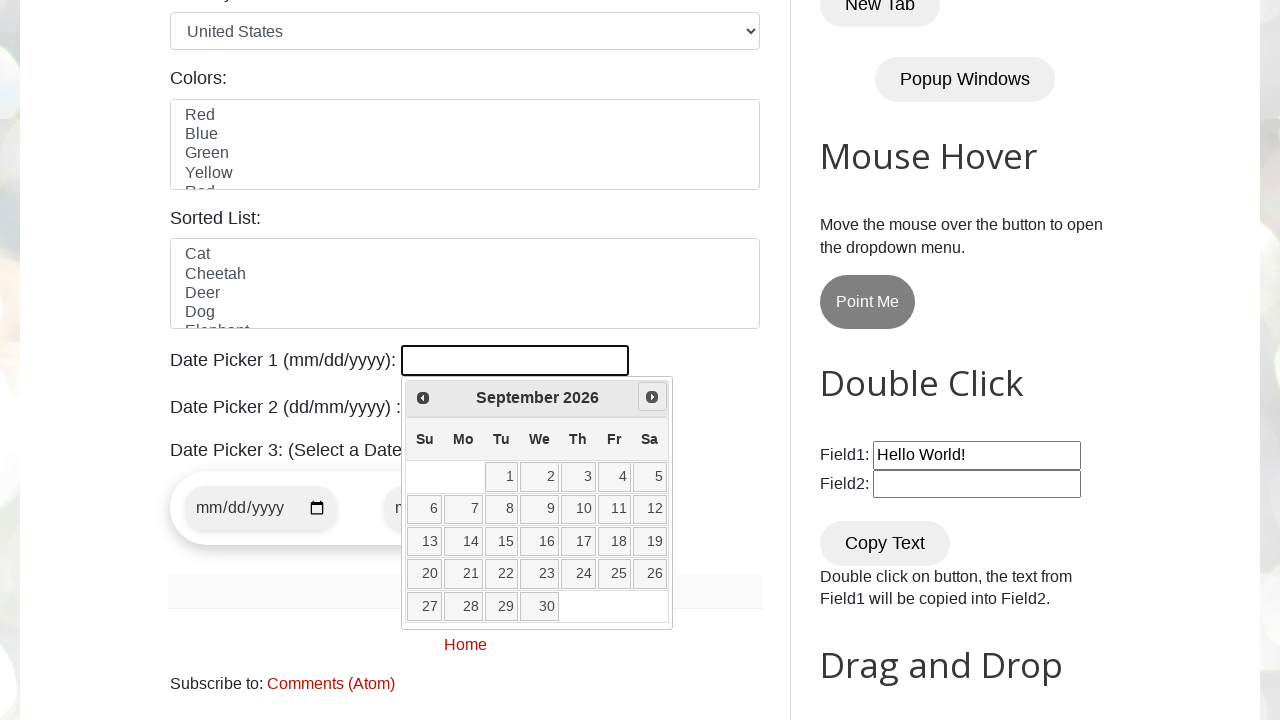

Clicked next button to navigate forward (currently viewing September 2026) at (652, 397) on a[data-handler='next']
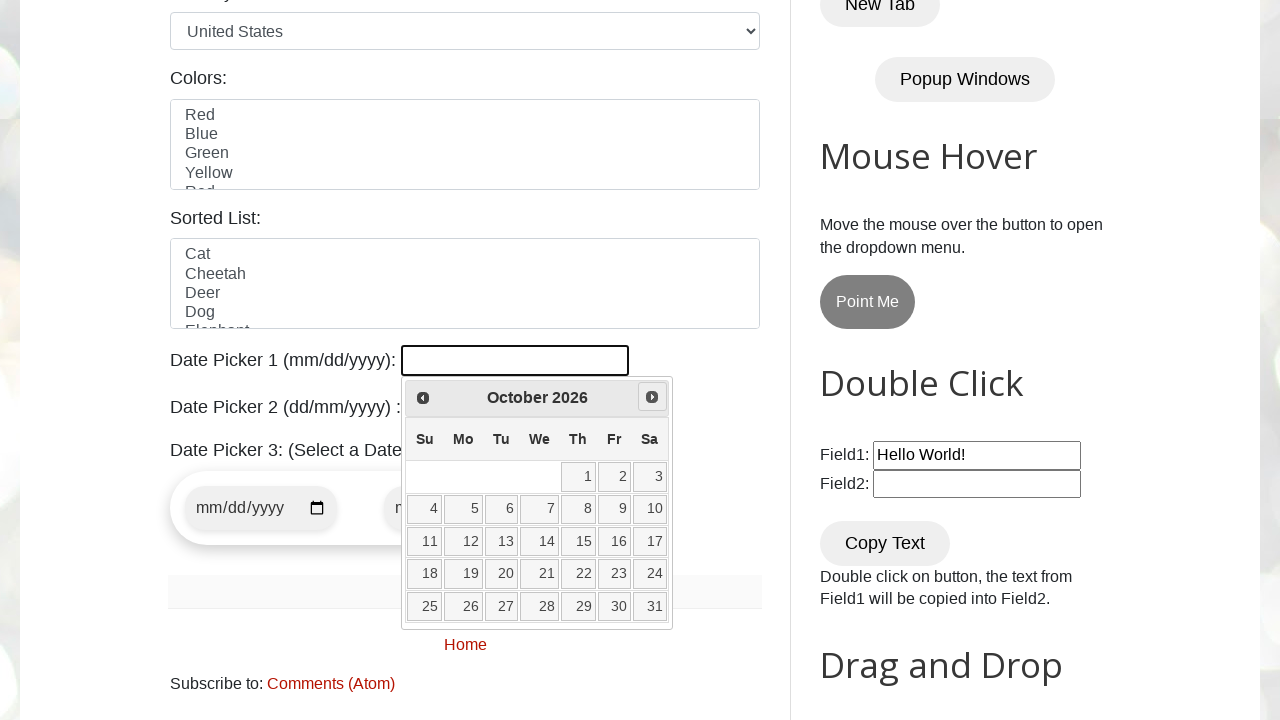

Waited 200ms for calendar to update
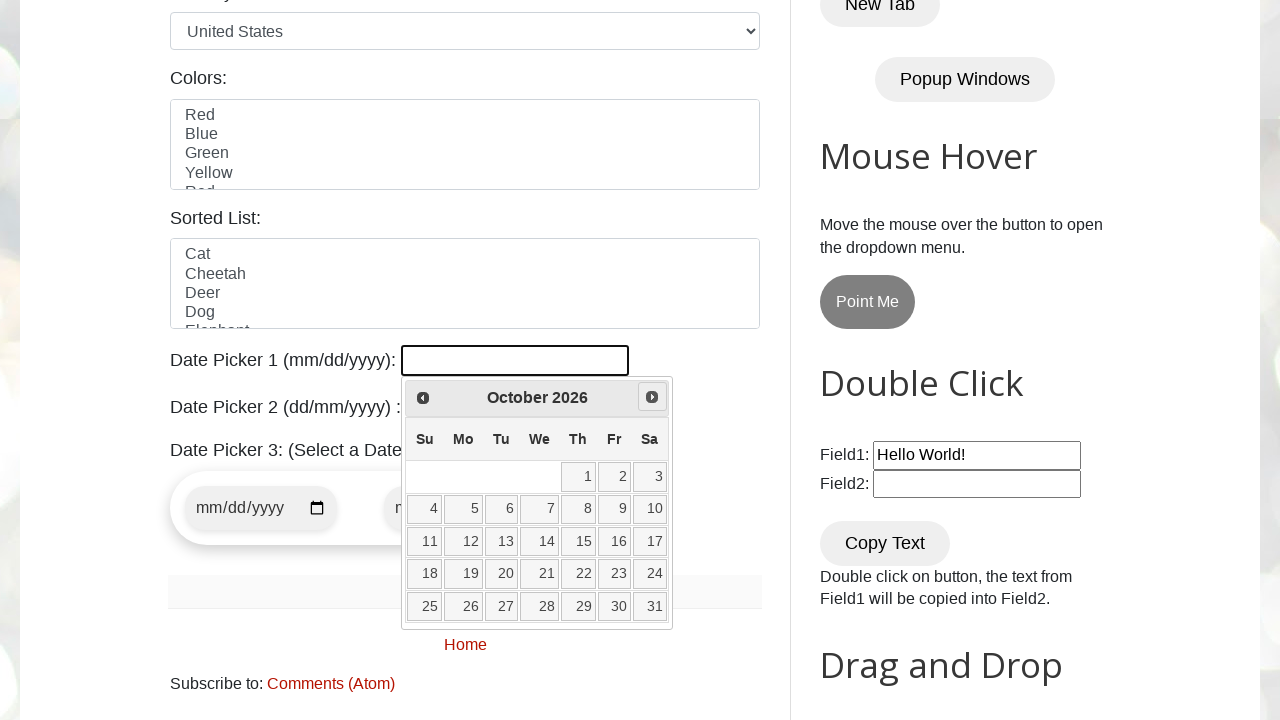

Clicked next button to navigate forward (currently viewing October 2026) at (652, 397) on a[data-handler='next']
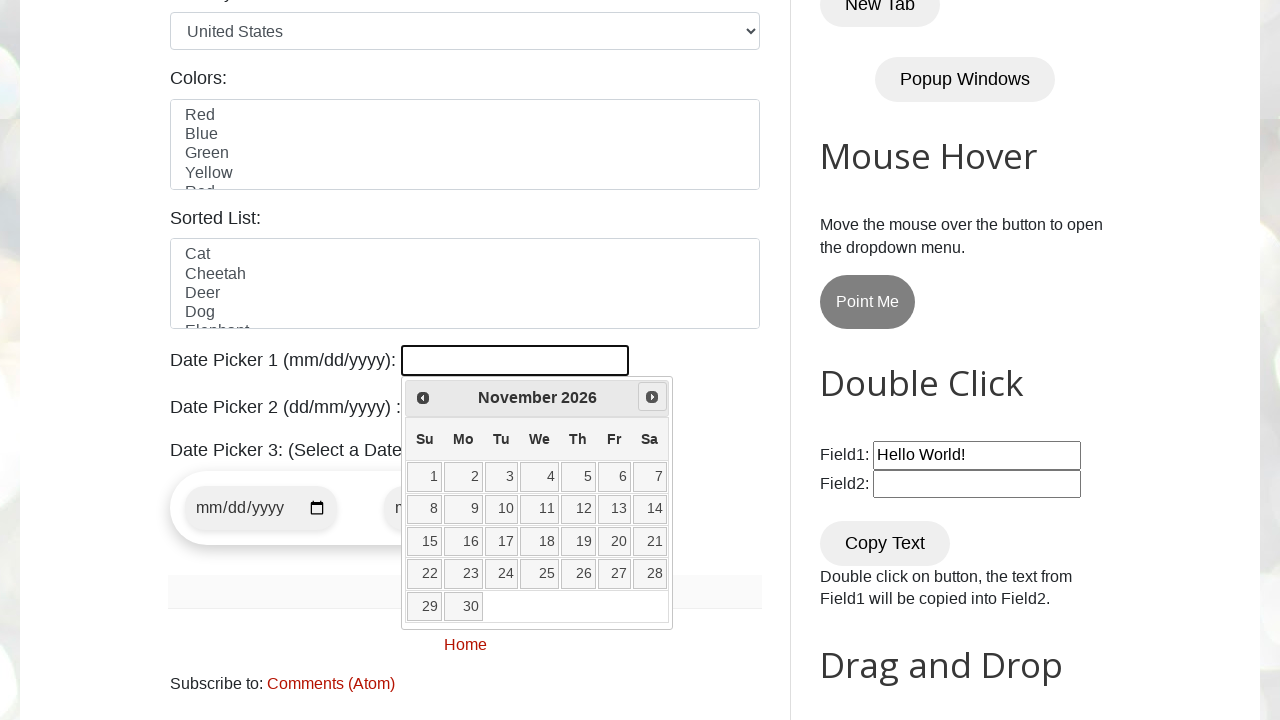

Waited 200ms for calendar to update
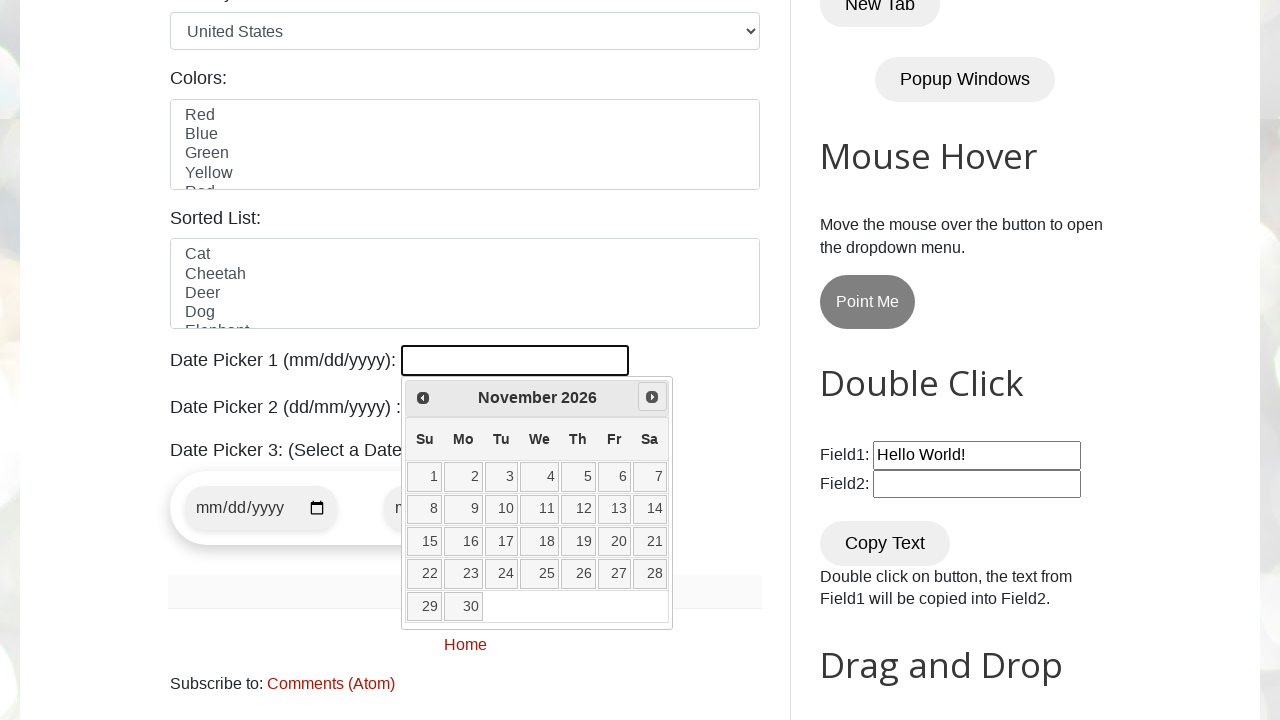

Clicked next button to navigate forward (currently viewing November 2026) at (652, 397) on a[data-handler='next']
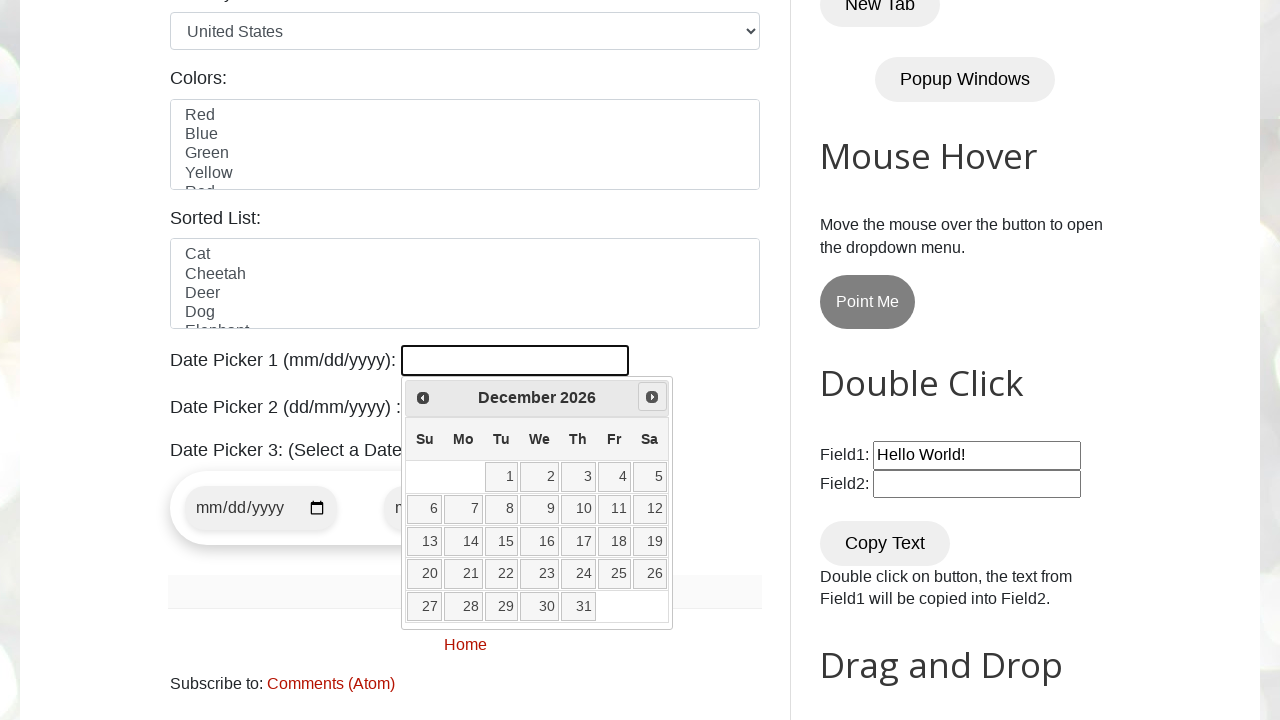

Waited 200ms for calendar to update
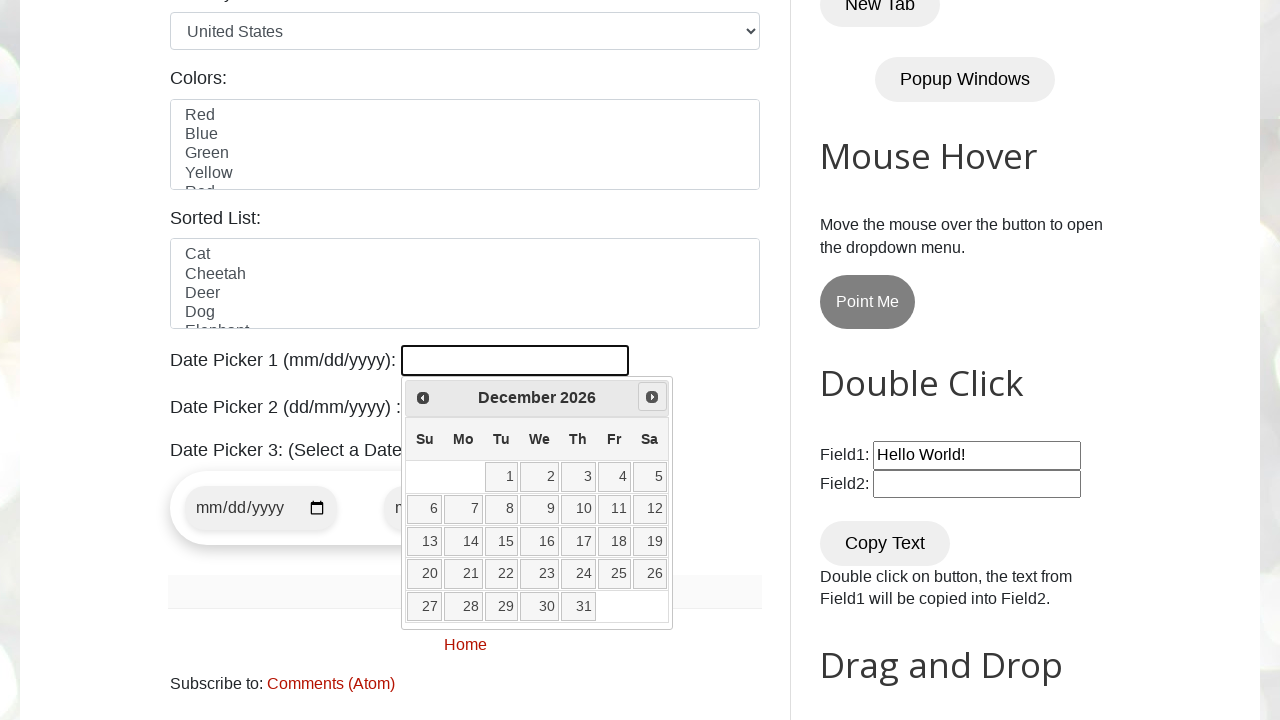

Reached target month and year: December 2026
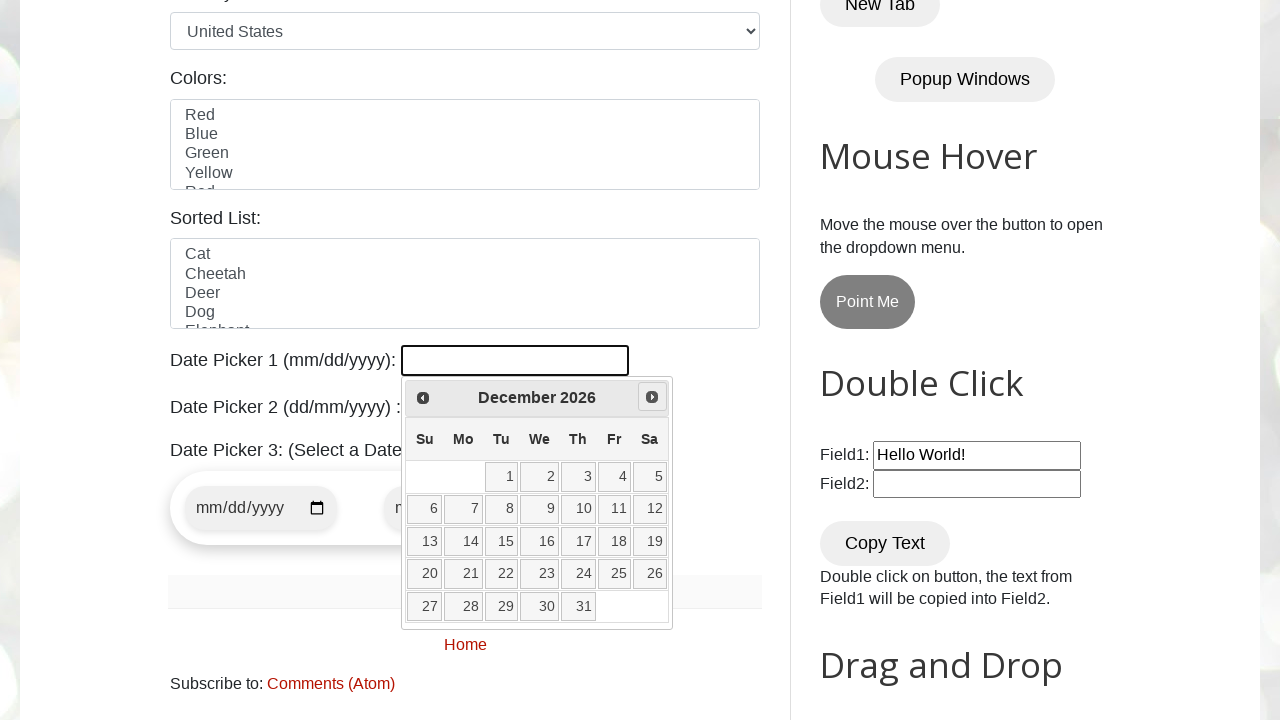

Selected target date: December 6, 2026 at (425, 509) on //table//tbody//tr//td//a[@class='ui-state-default' and @data-date='6']
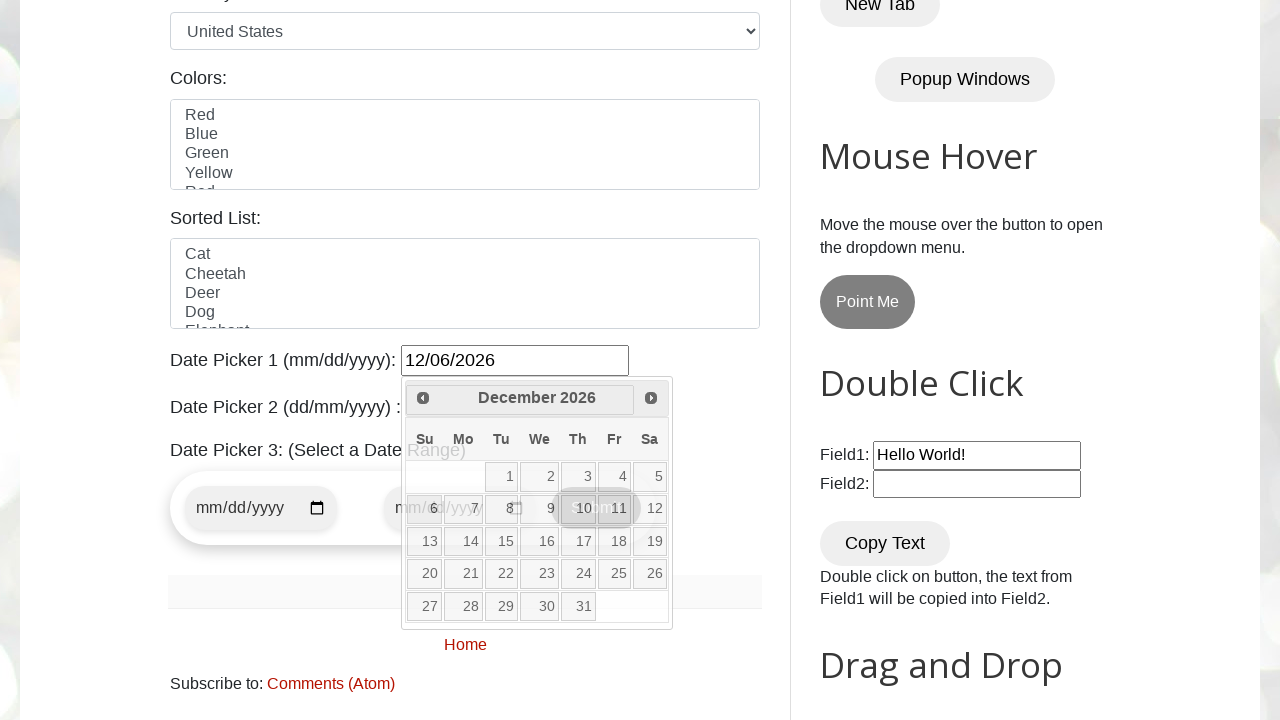

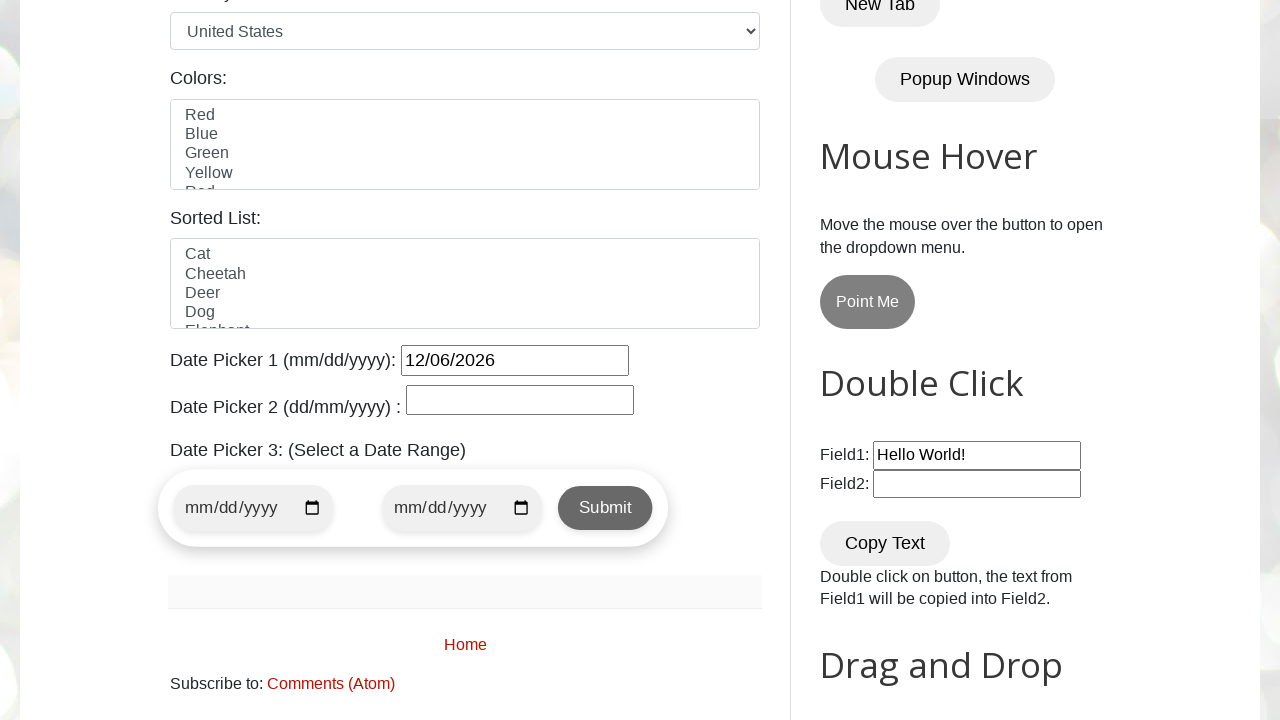